Tests number input field functionality by entering a value and using arrow keys to increment and decrement the value

Starting URL: http://the-internet.herokuapp.com/inputs

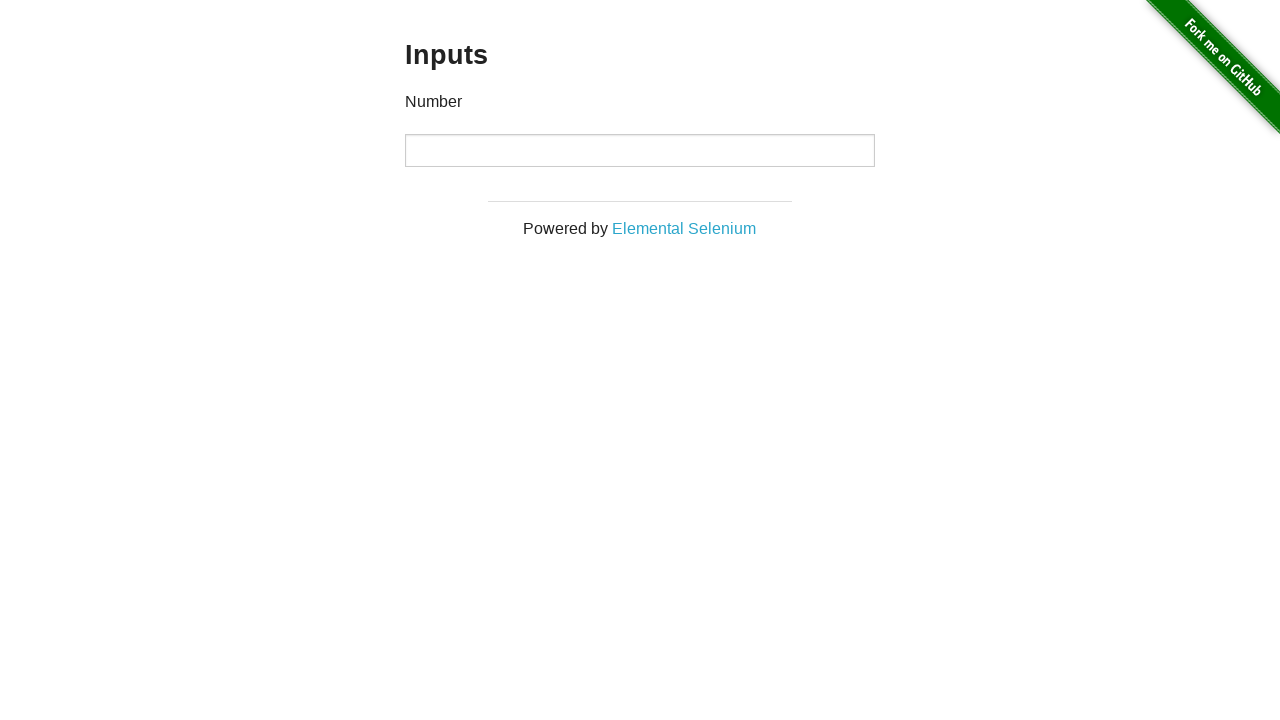

Filled number input field with value '1' on //input[@type='number']
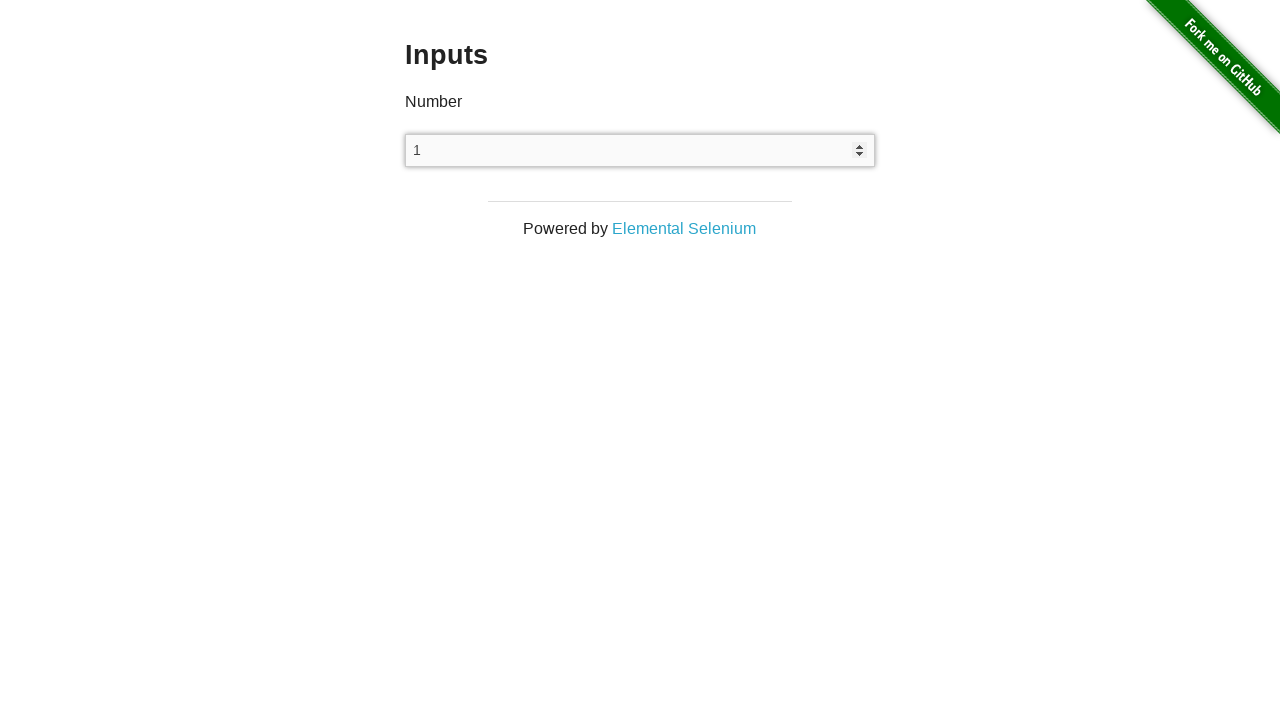

Pressed ArrowUp key to increment the number input value on //input[@type='number']
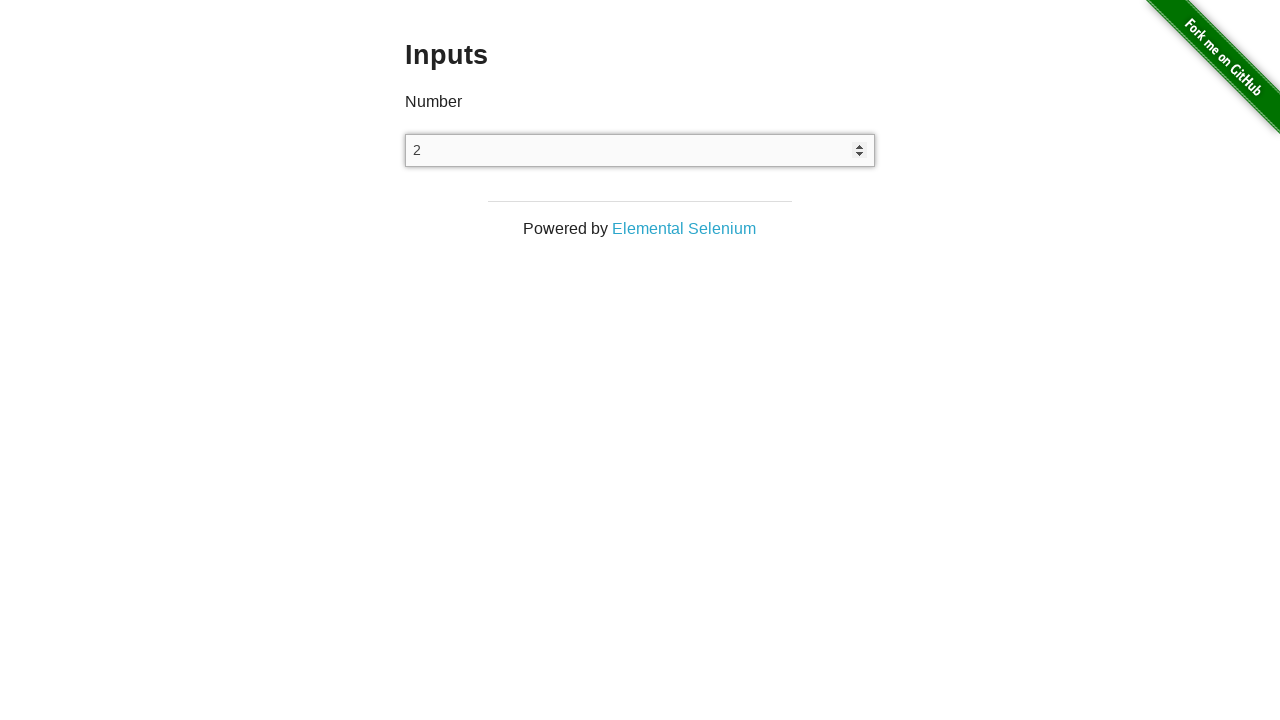

Verified number input value increased to '2' after ArrowUp press
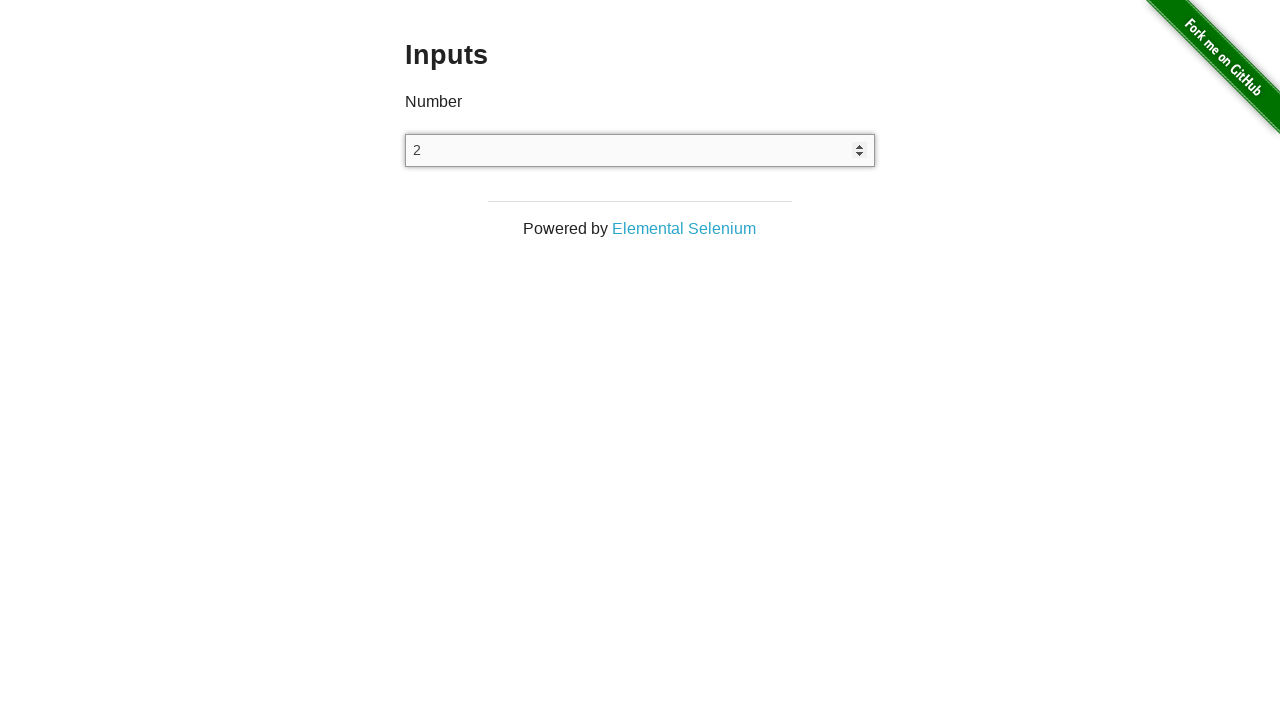

Pressed ArrowDown key to decrement the number input value on //input[@type='number']
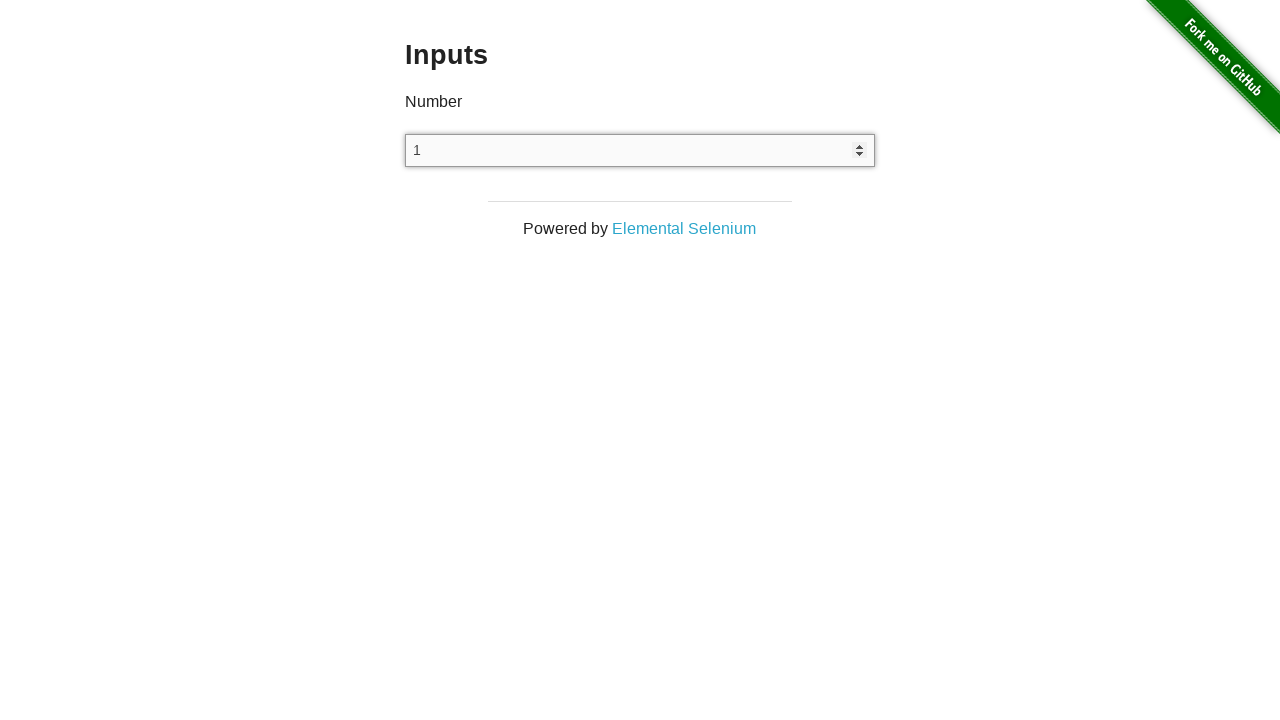

Verified number input value decreased back to '1' after ArrowDown press
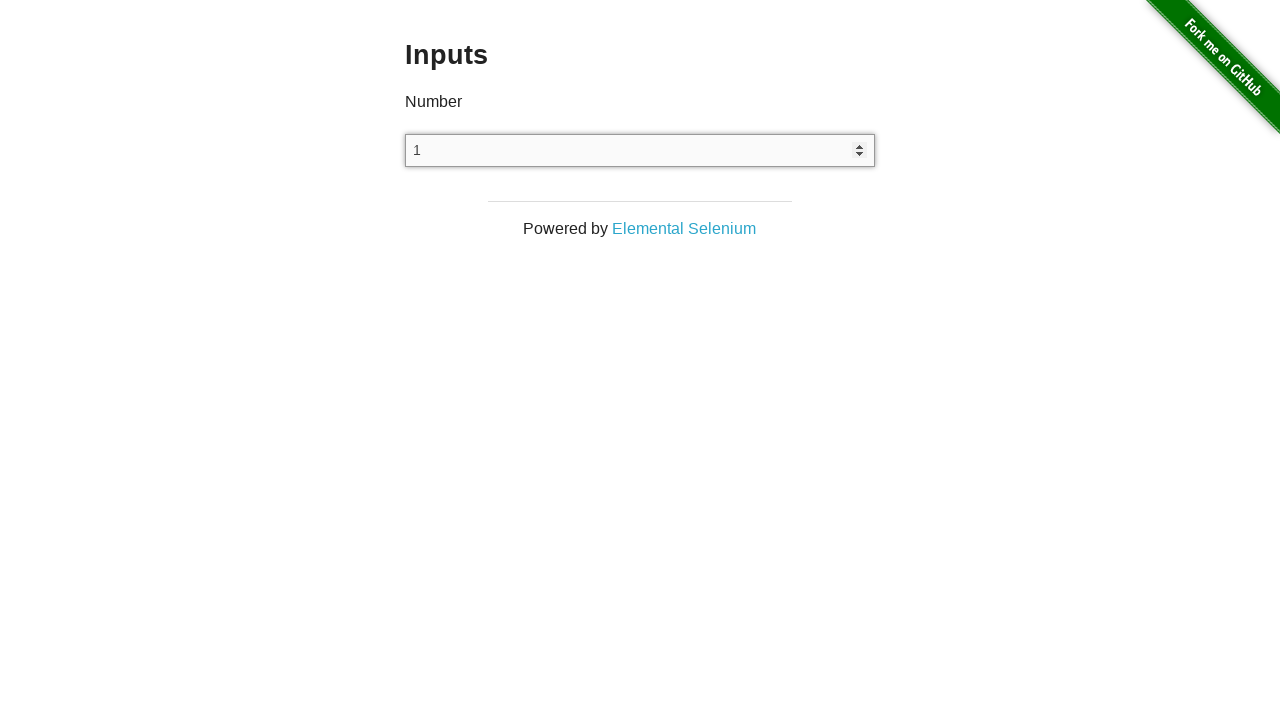

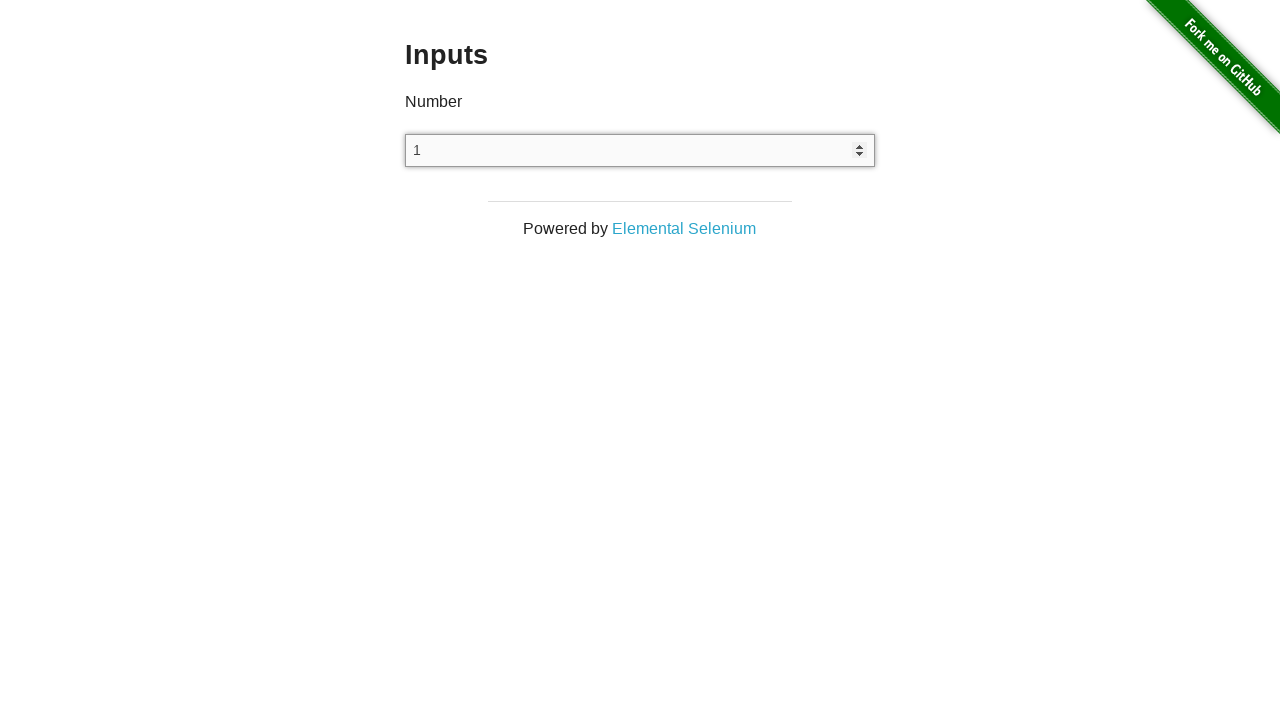